Tests AJAX functionality by clicking a button that triggers an AJAX request and waiting for the success message to appear

Starting URL: http://uitestingplayground.com/ajax

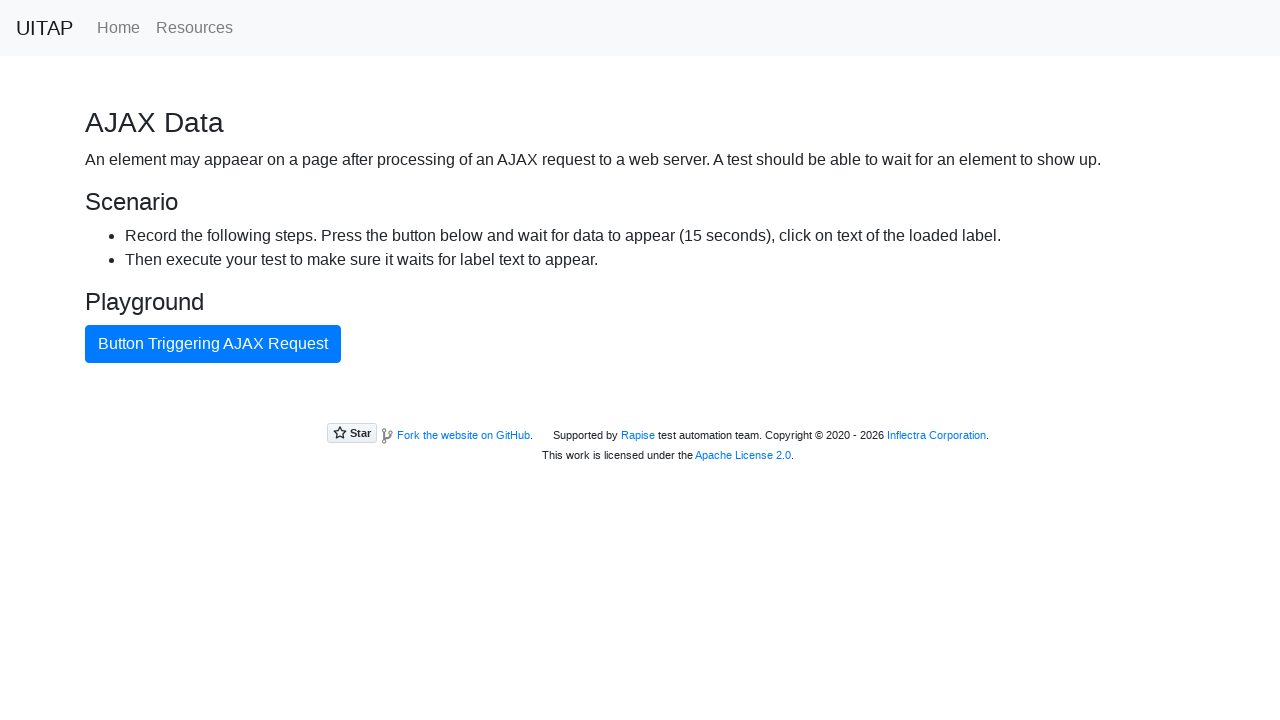

Clicked the blue button to trigger AJAX request at (213, 344) on button.btn.btn-primary
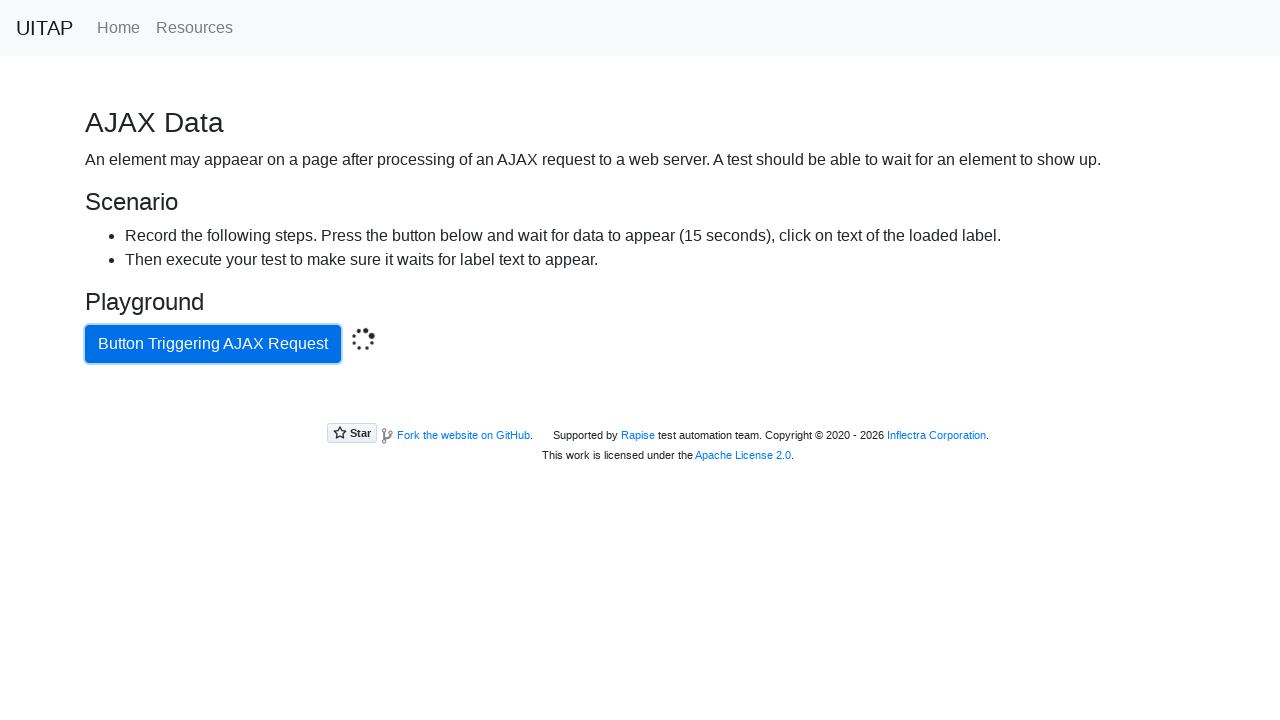

Success message appeared after AJAX request completed
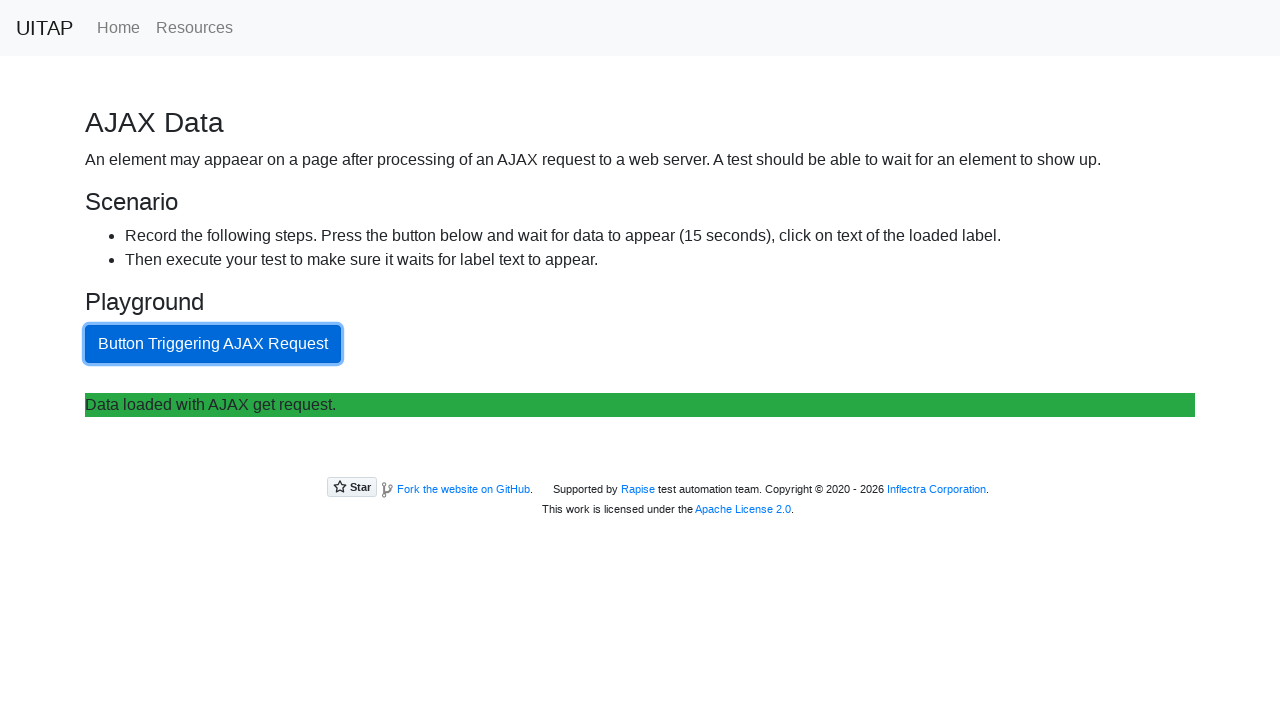

Extracted success message text
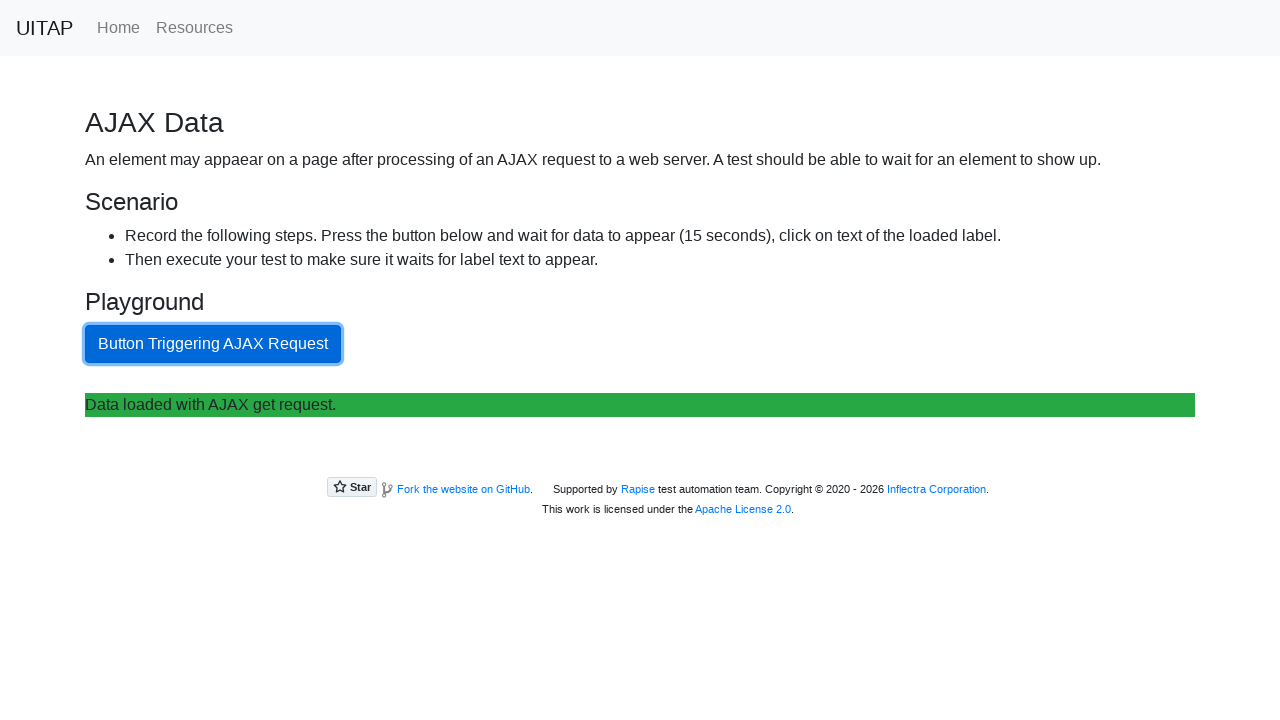

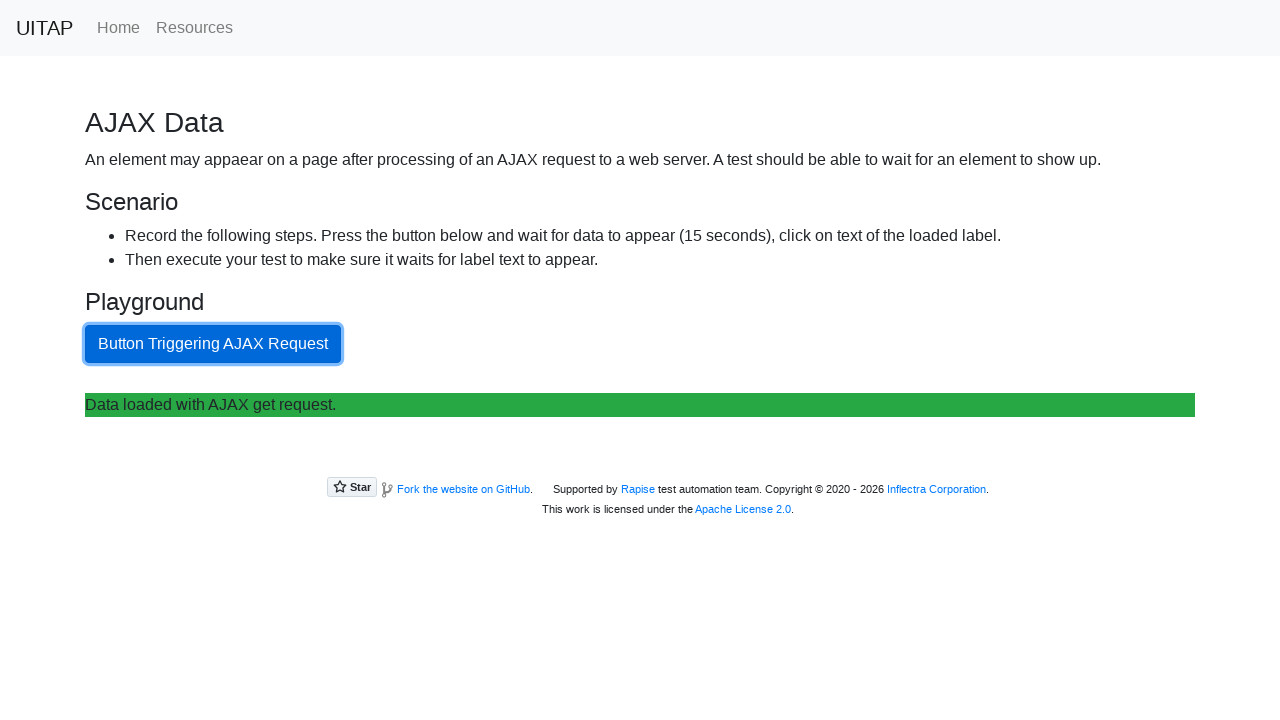